Tests the date picker functionality by entering a date value into the datepicker input field

Starting URL: https://testautomationpractice.blogspot.com/

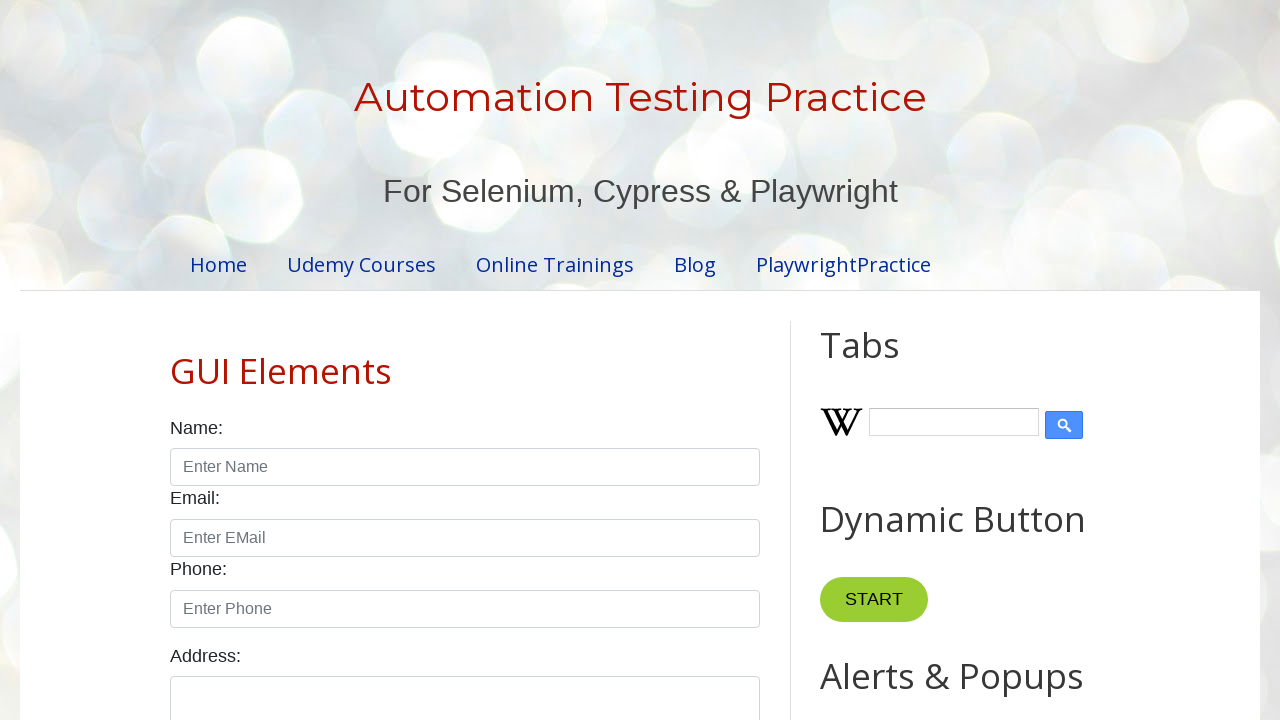

Date picker element became visible
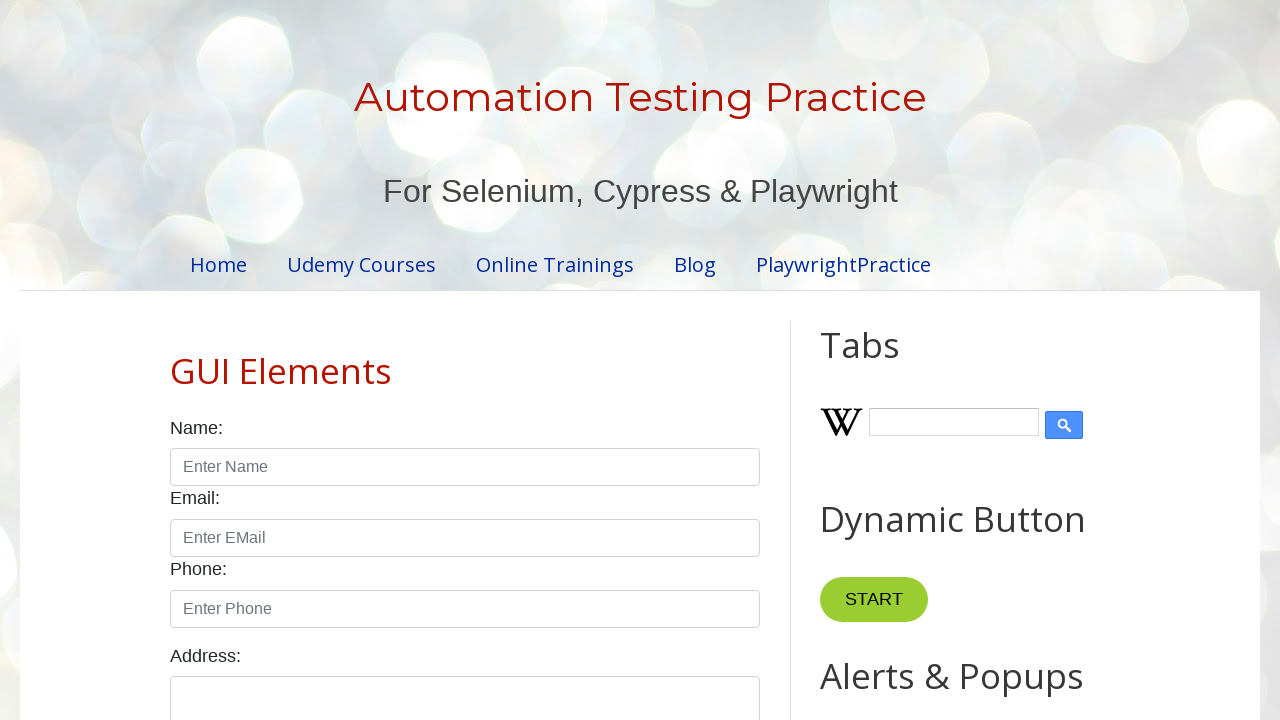

Filled date picker input field with '03/15/1998' on #datepicker
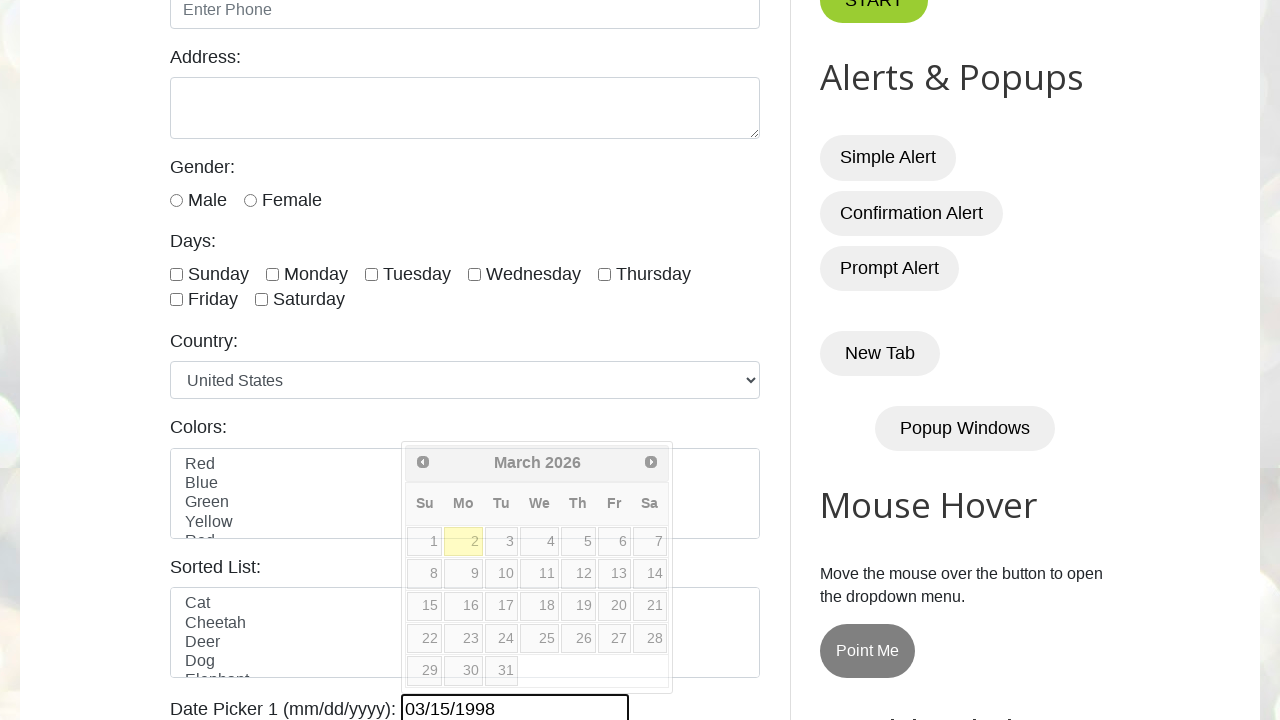

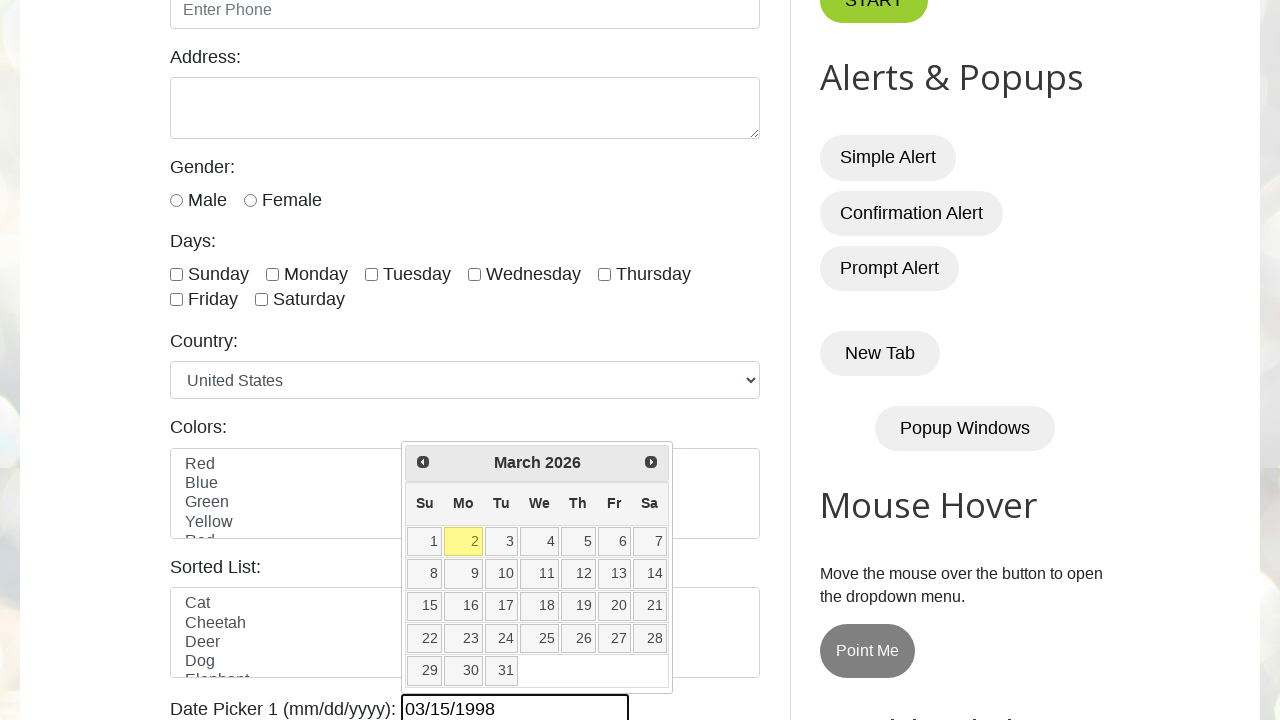